Tests a to-do application by clicking on list items to mark them complete, adding a new to-do item with text "LambdaTest", and verifying the page heading is displayed.

Starting URL: https://stage-lambda-devops-use-only.lambdatestinternal.com/To-do-app/index.html

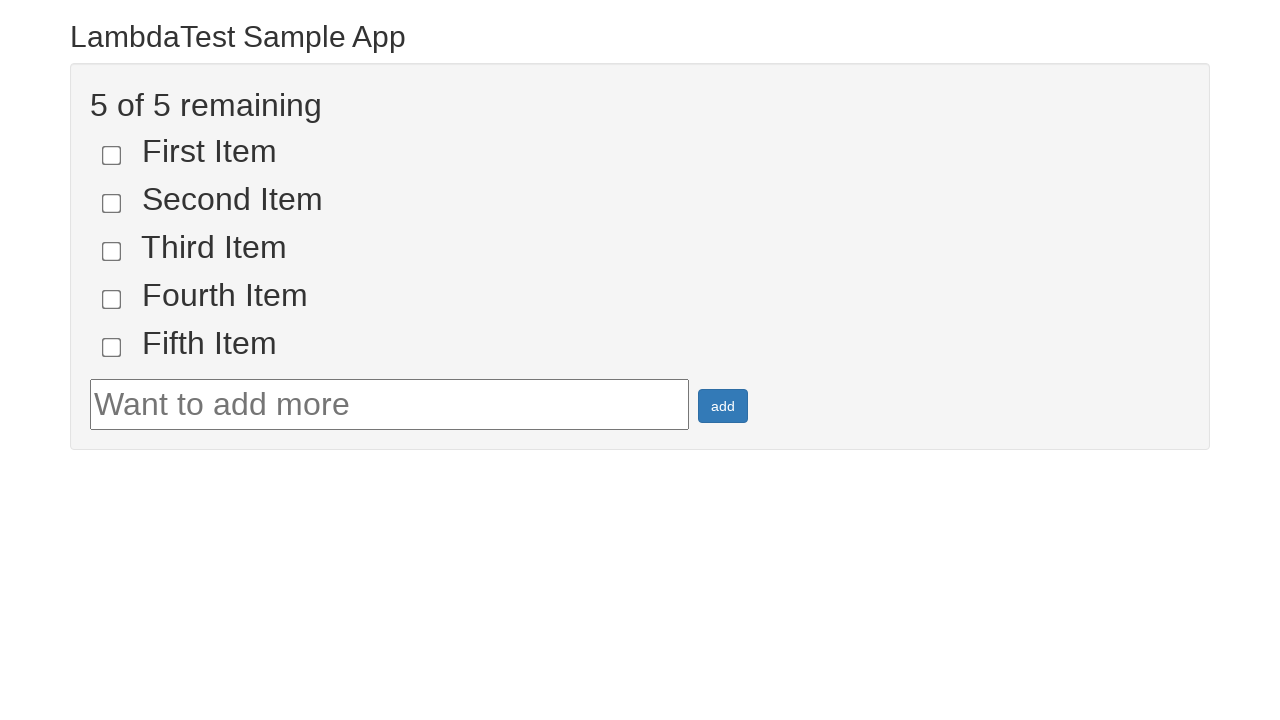

Set viewport size to 1920x1080
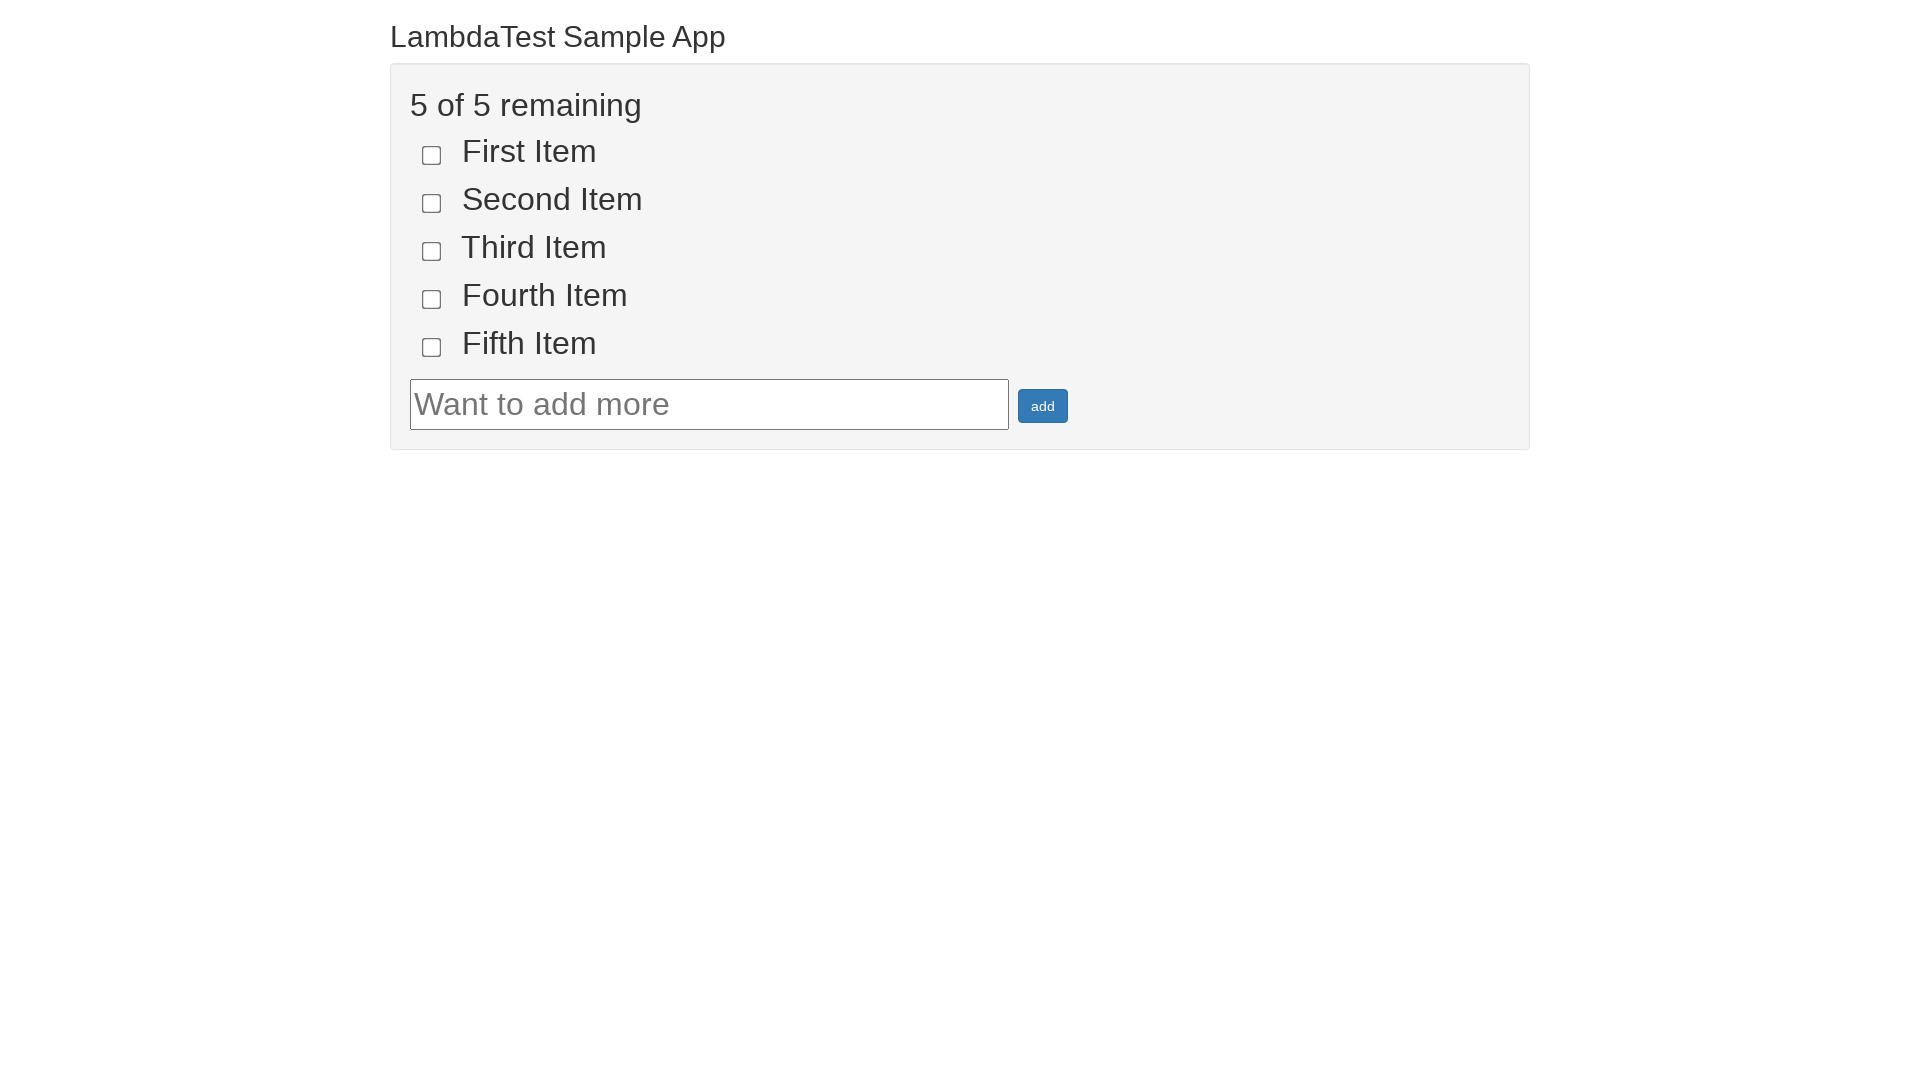

Clicked on the first list item to mark it complete at (432, 155) on input[name='li1']
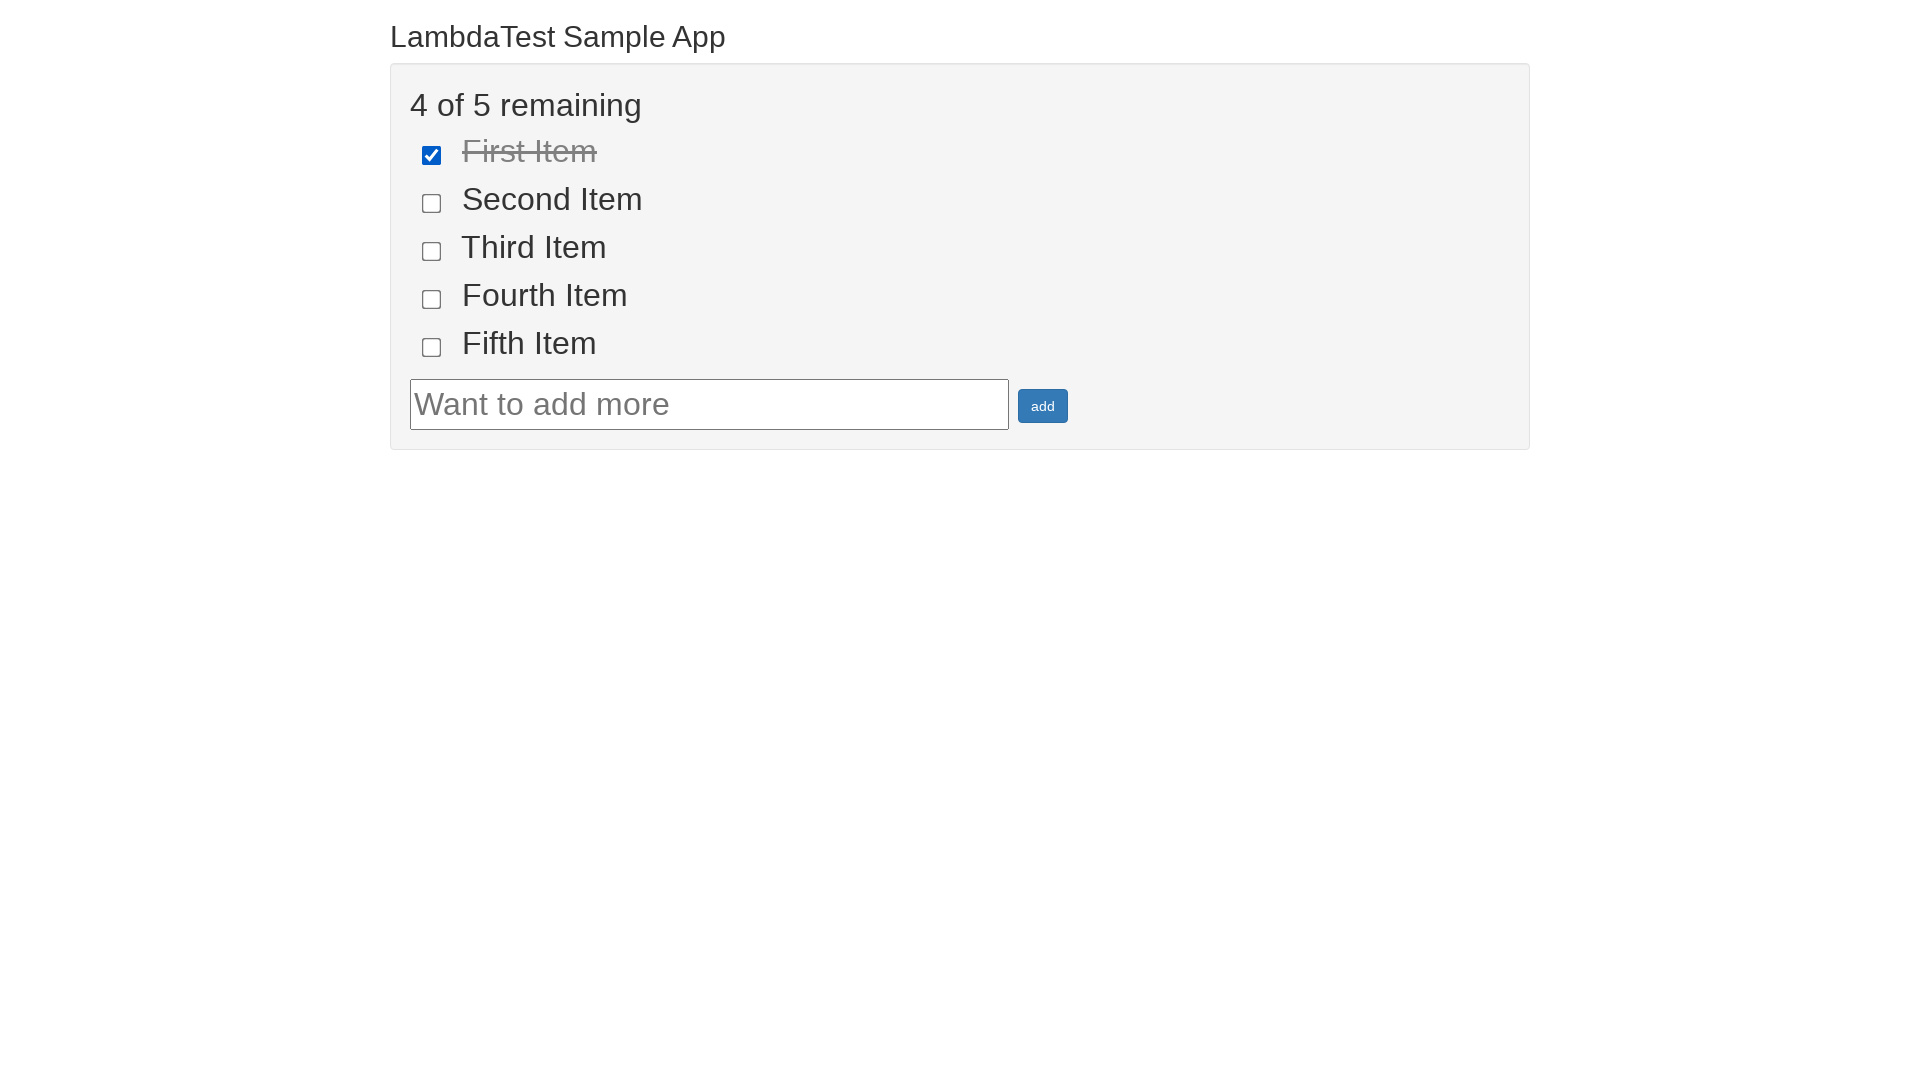

Clicked on the second list item to mark it complete at (432, 203) on input[name='li2']
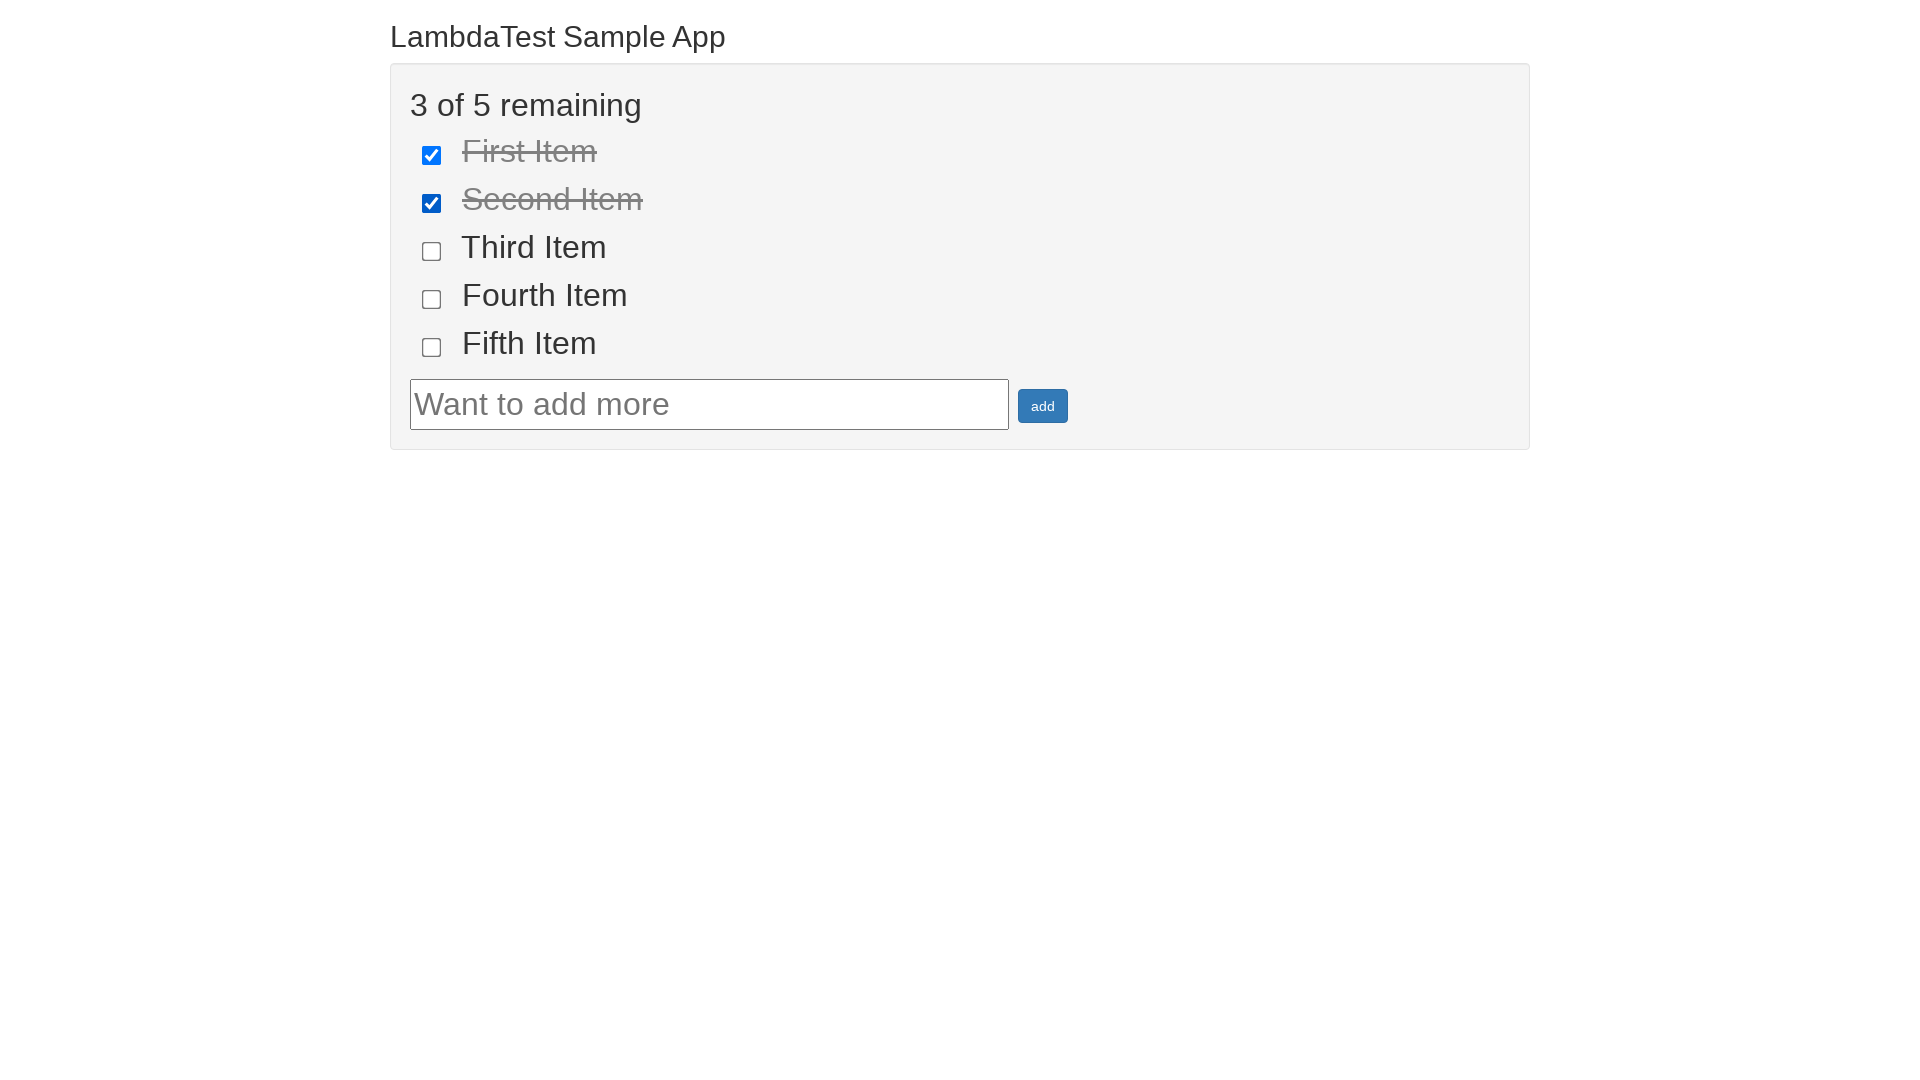

Filled todo text field with 'LambdaTest' on #sampletodotext
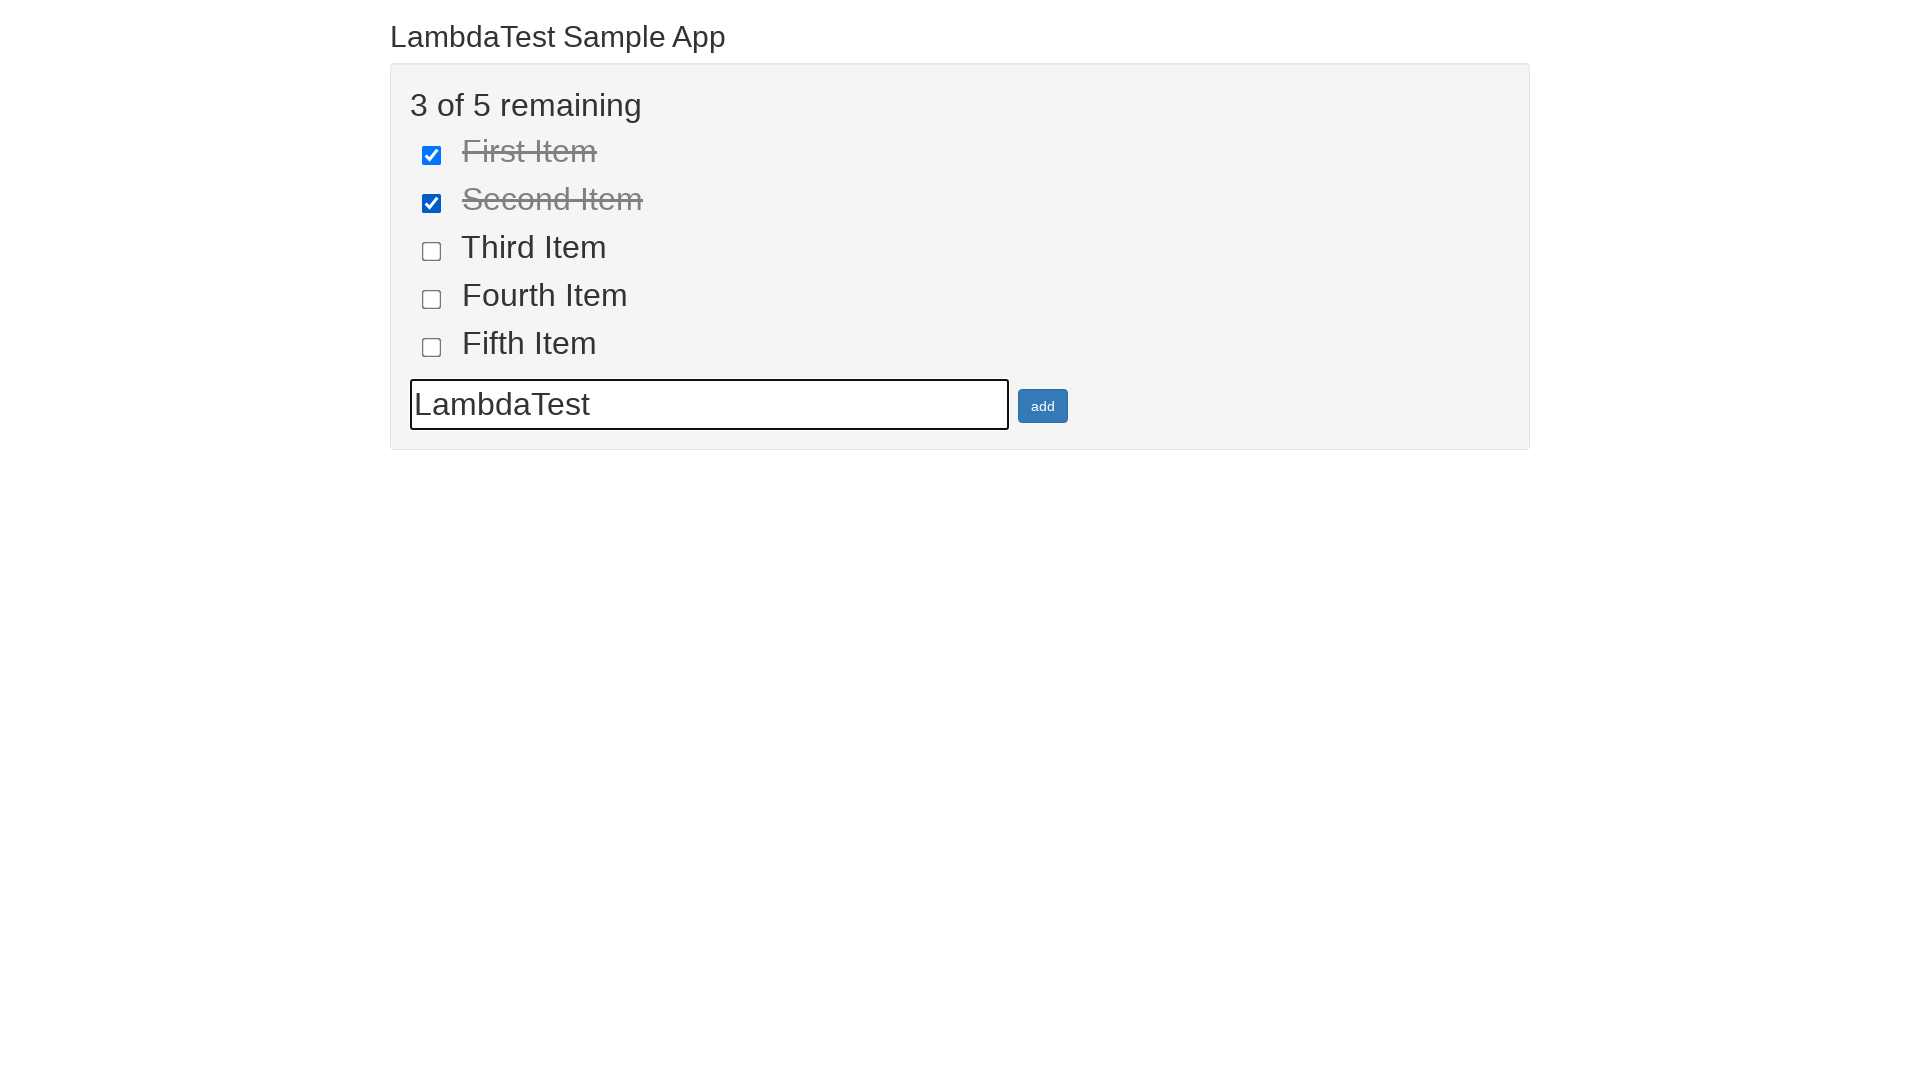

Clicked add button to create new todo item at (1043, 406) on #addbutton
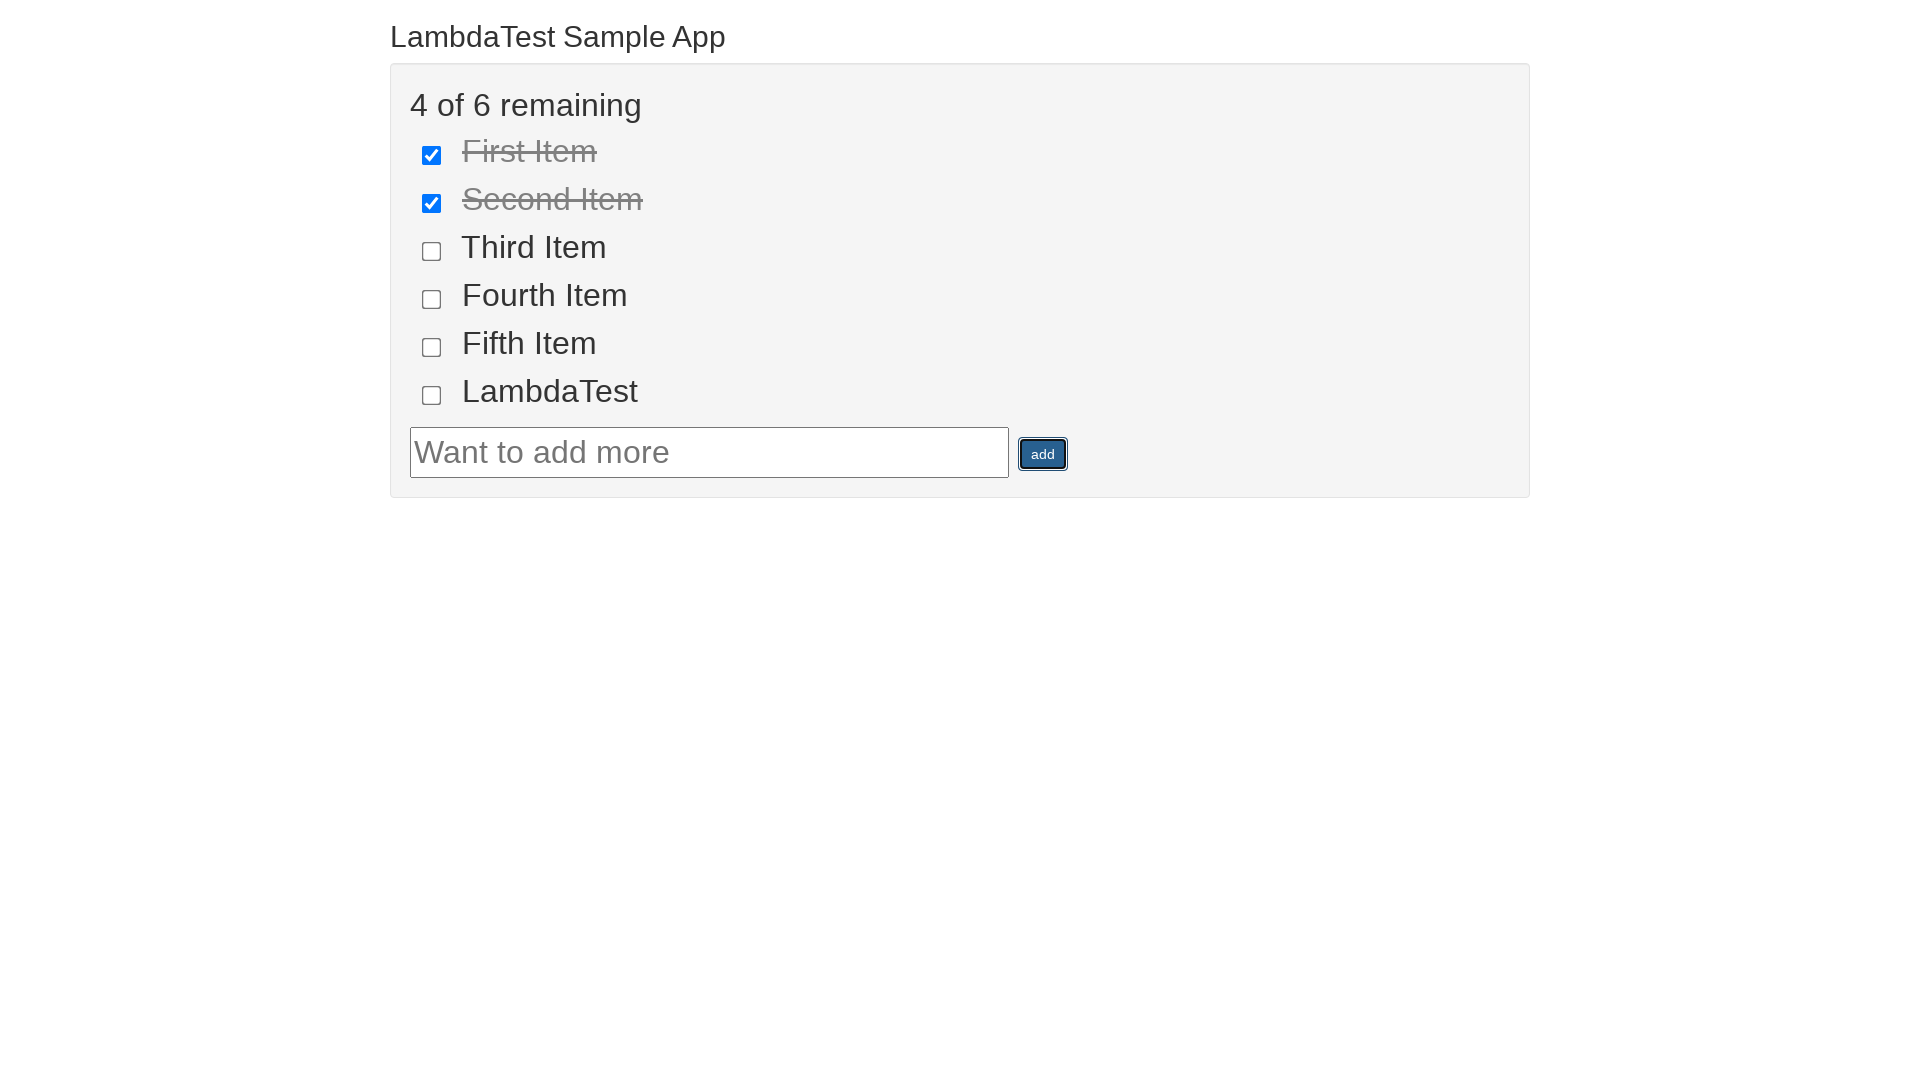

Located the page heading
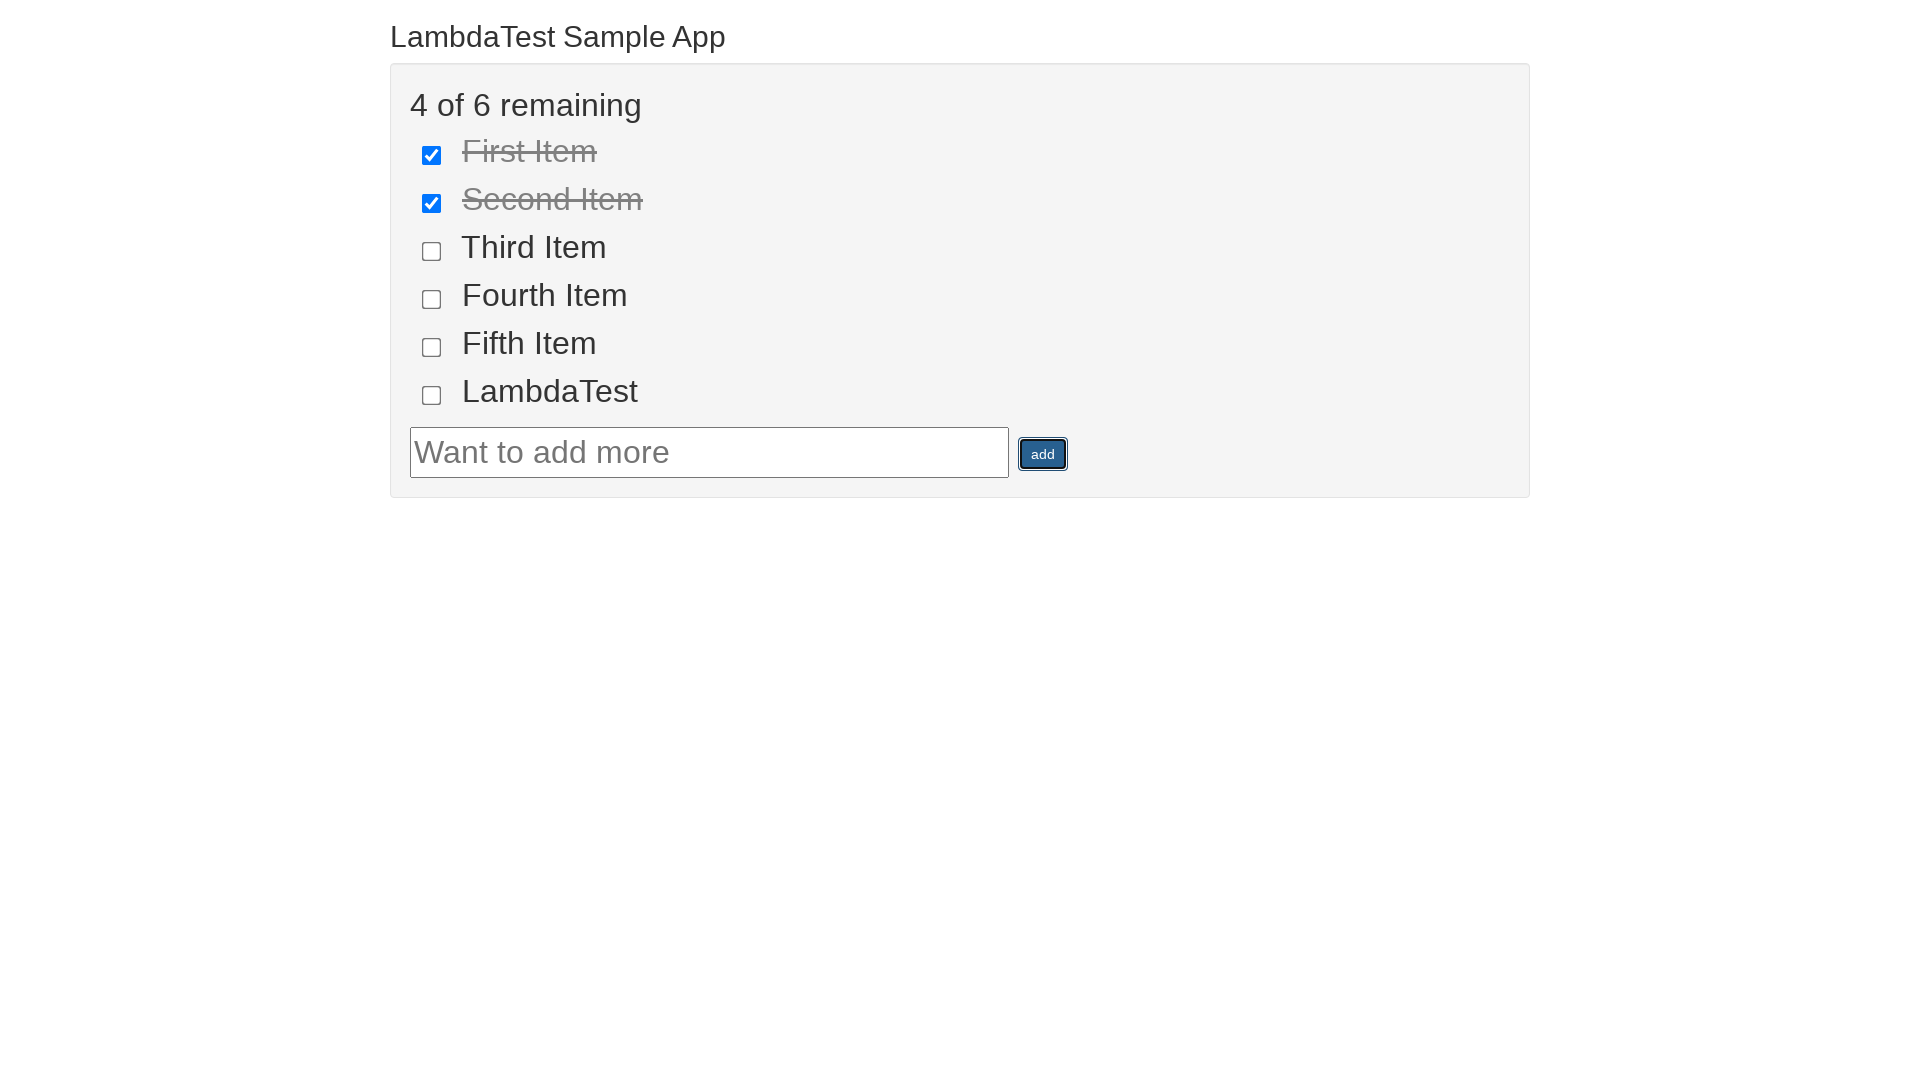

Verified that page heading is displayed
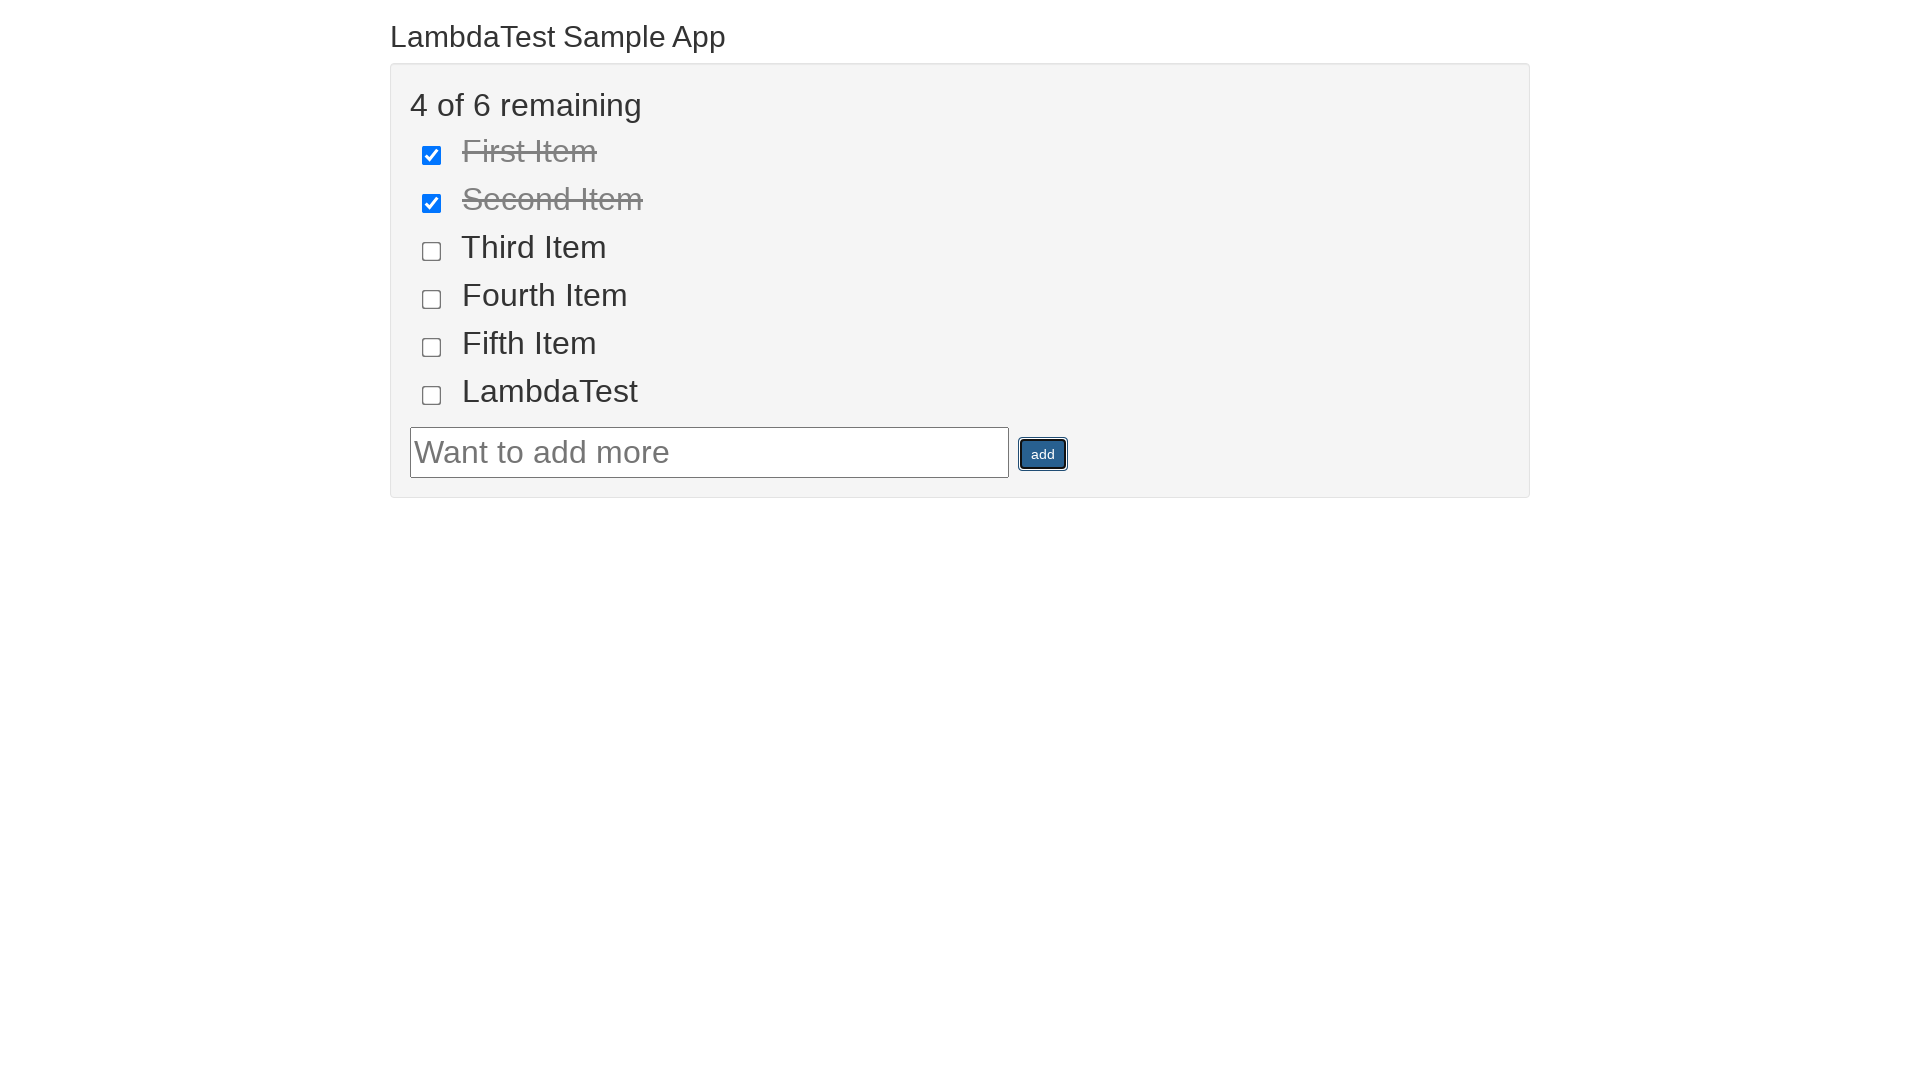

Clicked on the page heading at (960, 36) on .container h2
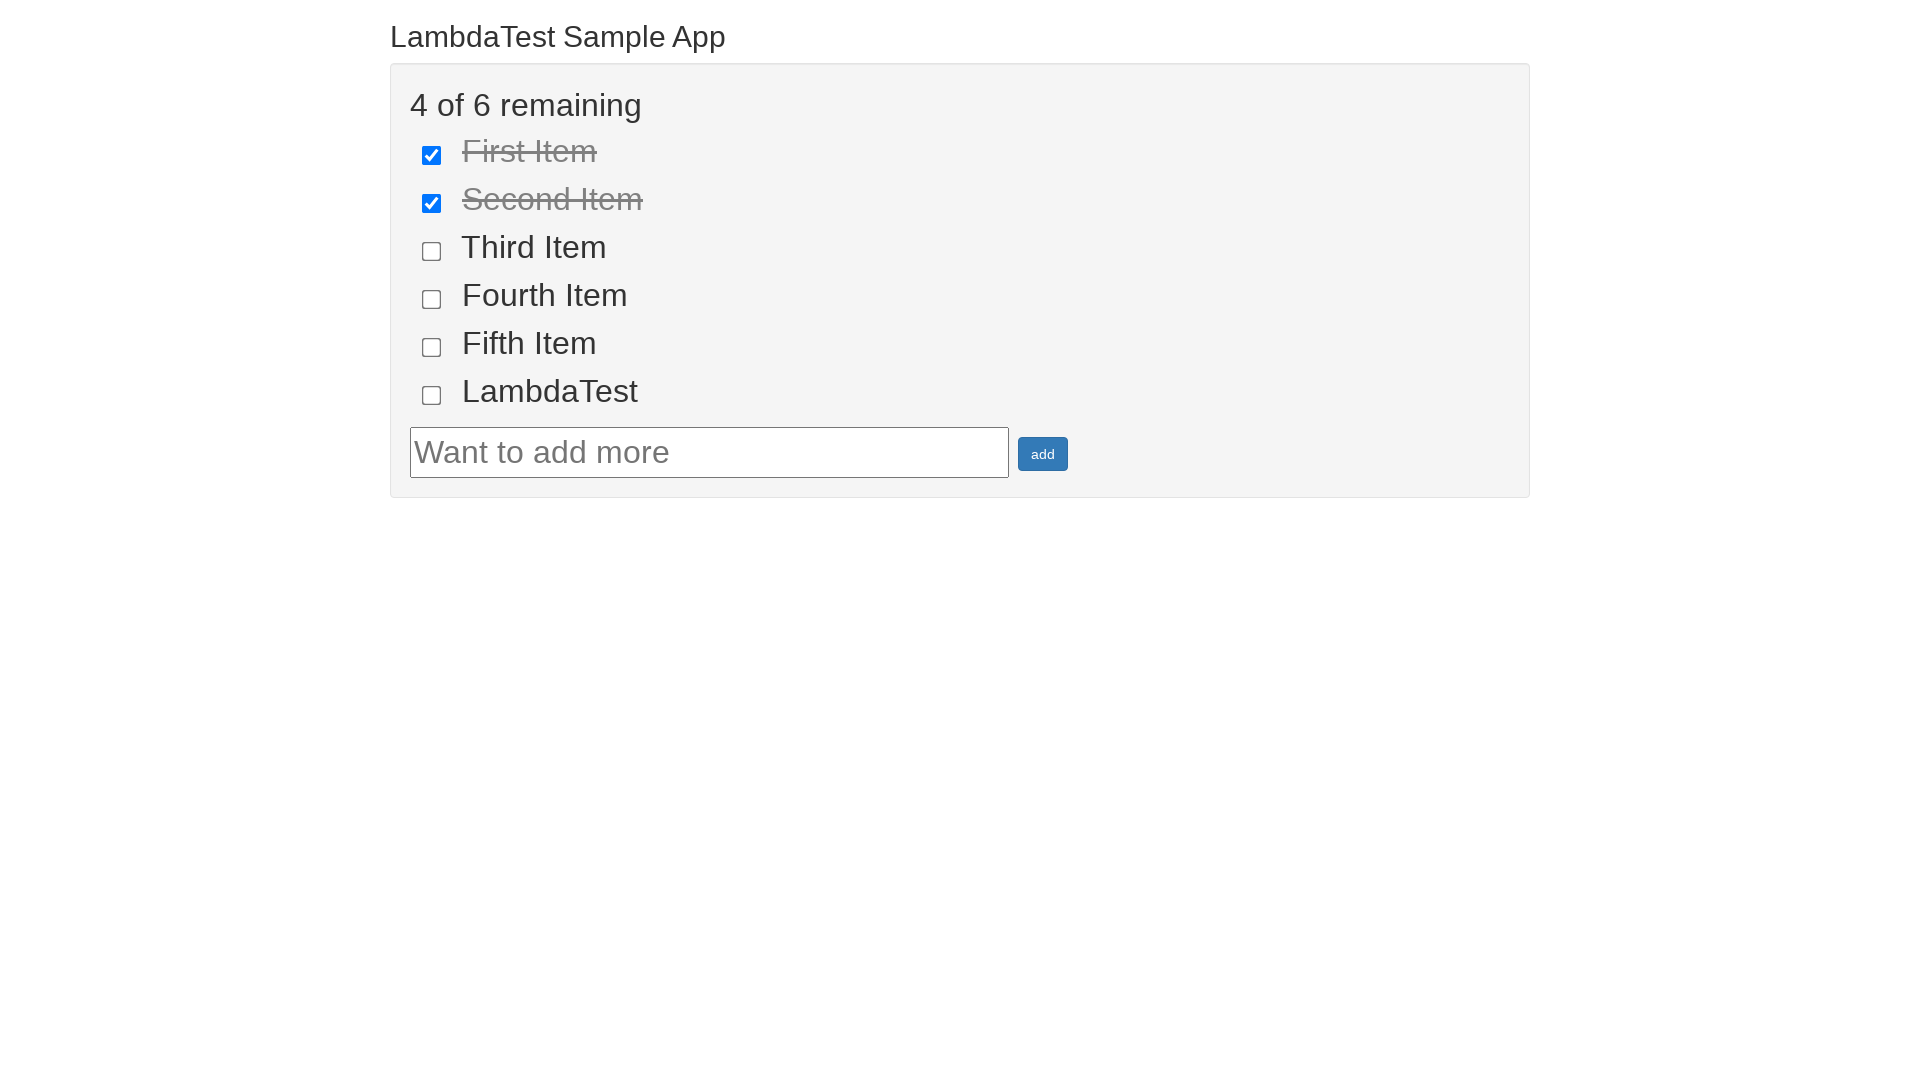

Clicked on the page heading again at (960, 36) on .container h2
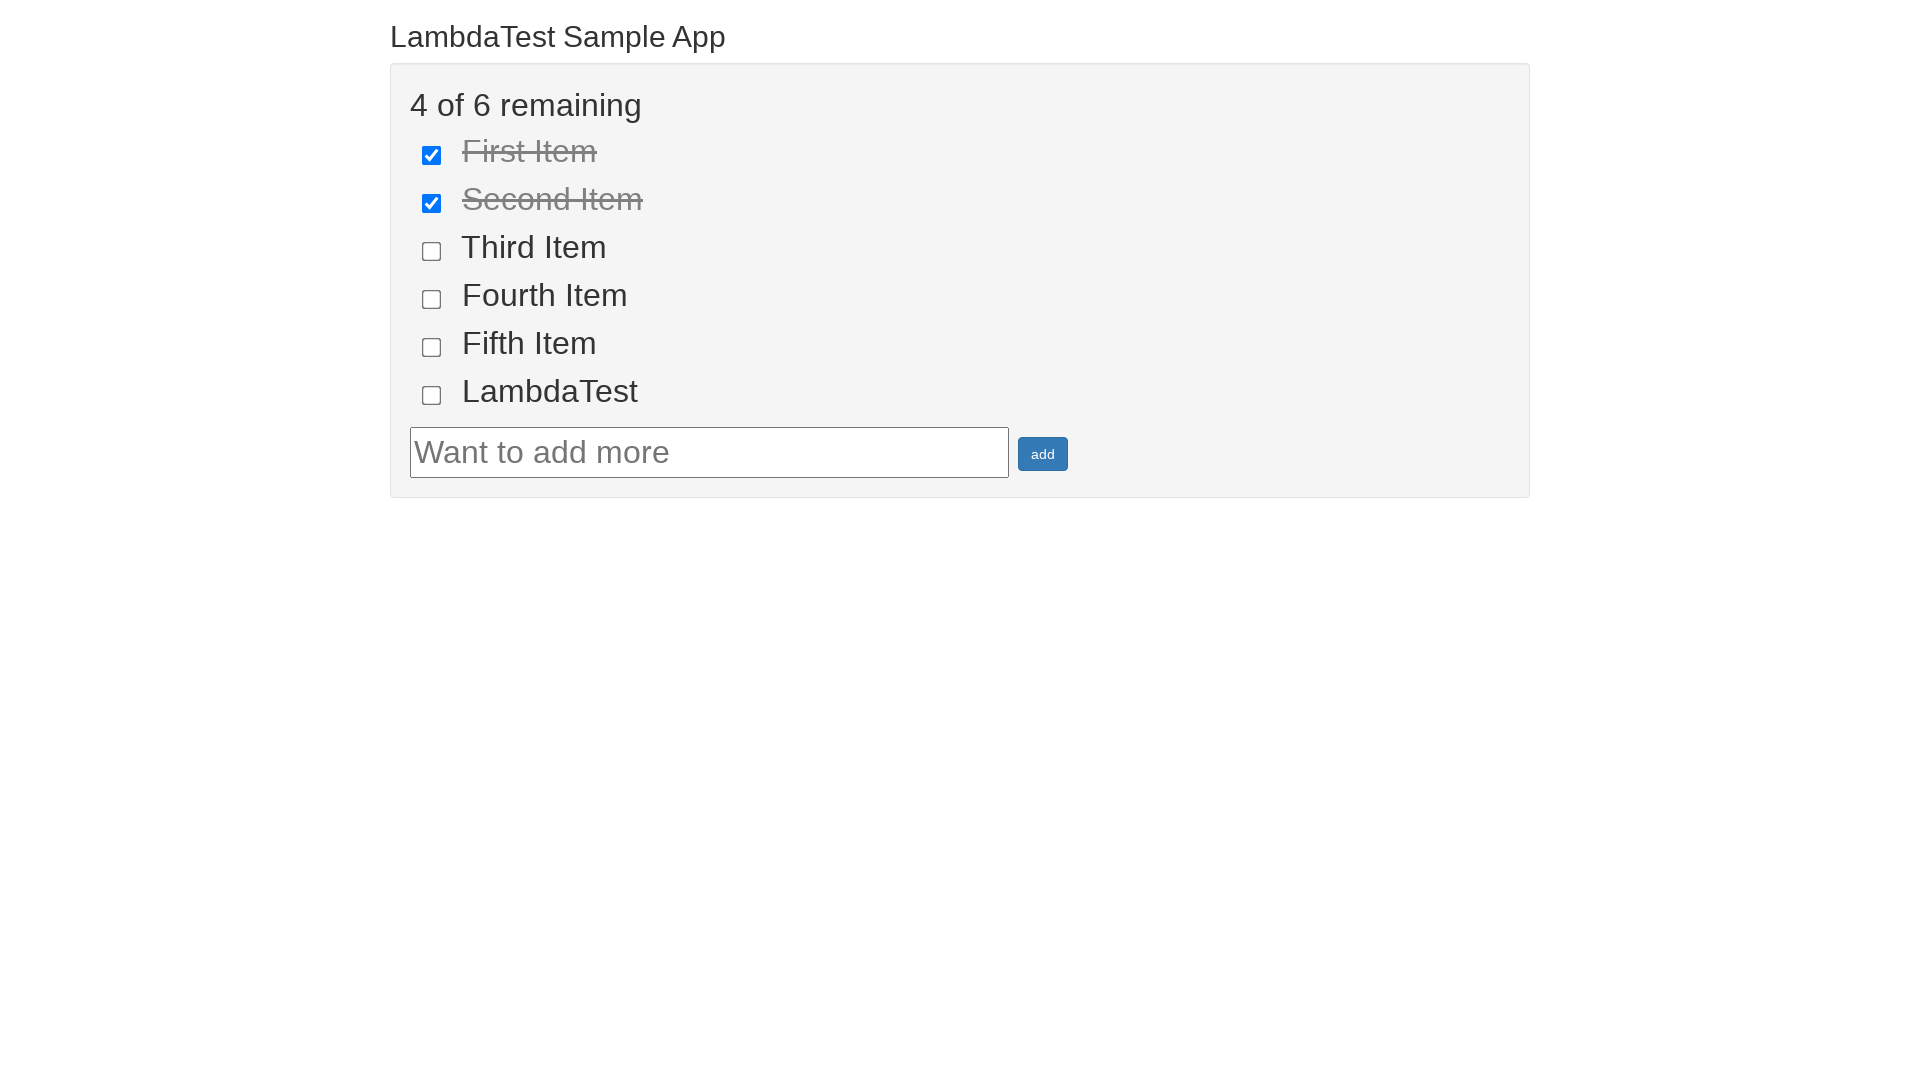

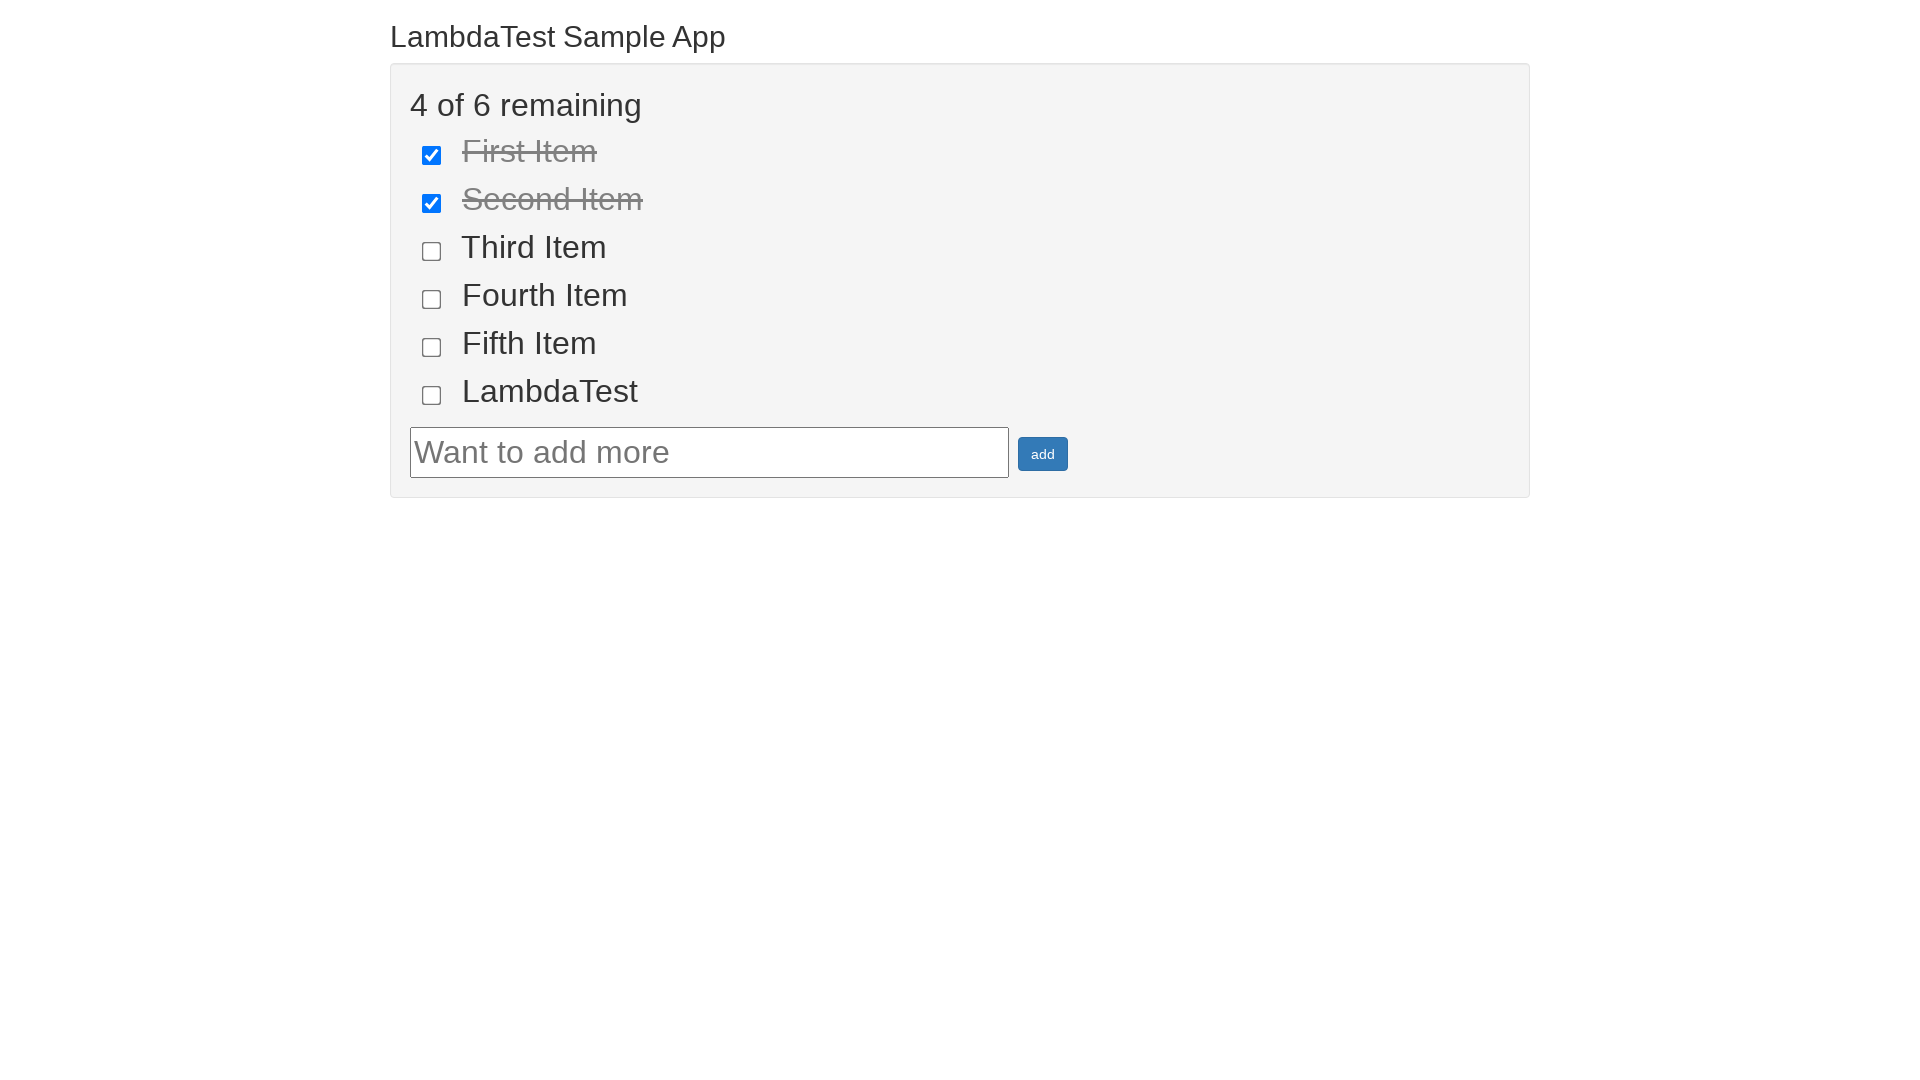